Tests shopping cart functionality by adding multiple products to cart from the product listing page

Starting URL: https://www.demoblaze.com/

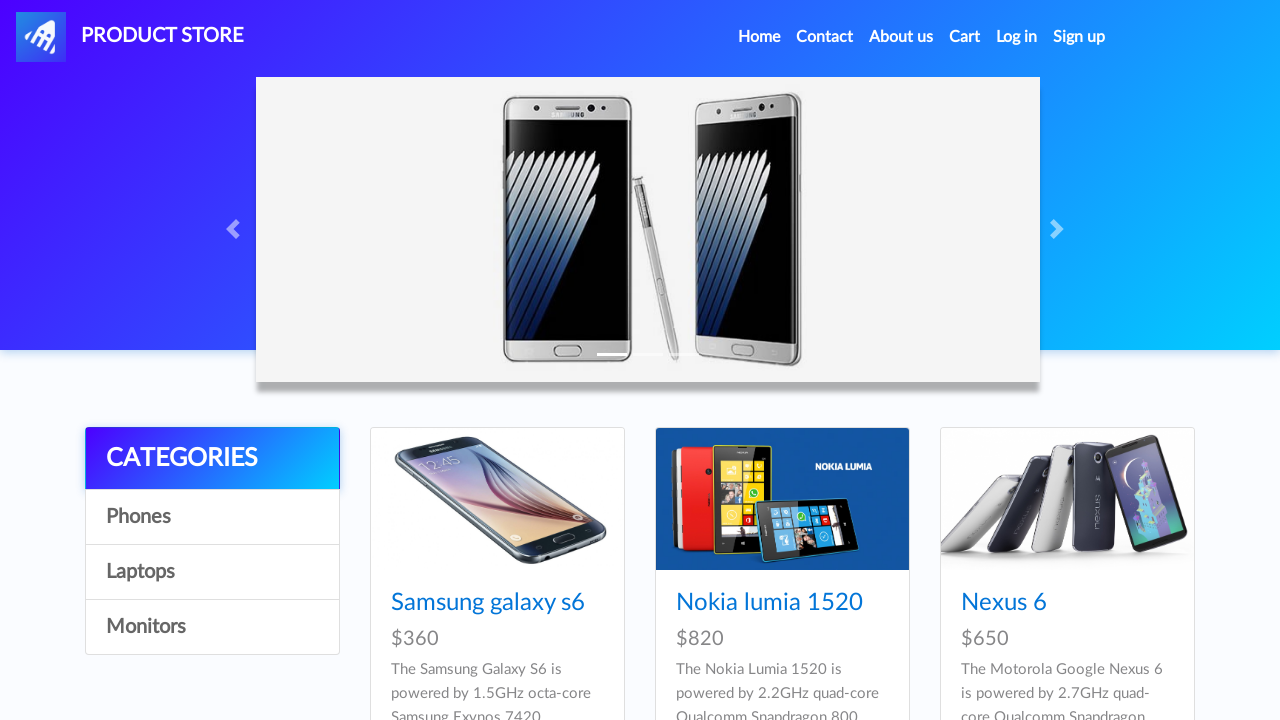

Clicked on product 'Nexus 6' at (1004, 603) on text=Nexus 6
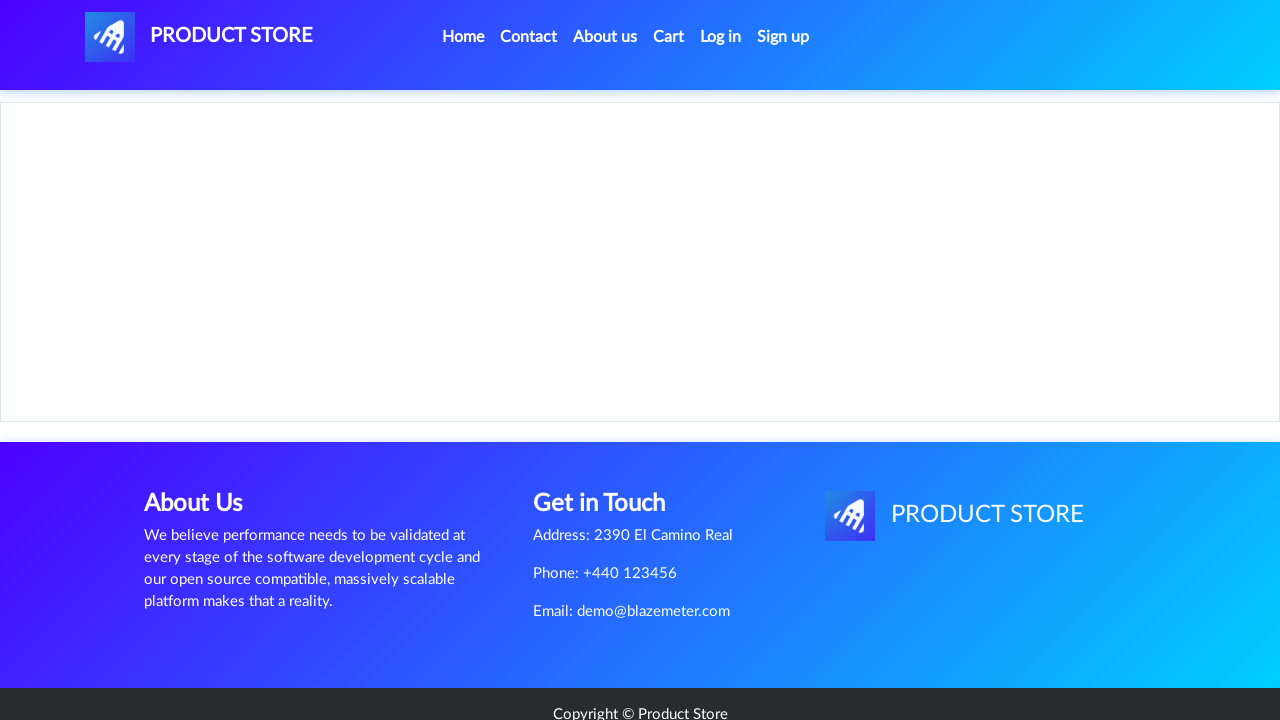

Clicked 'Add to cart' button for 'Nexus 6' at (610, 440) on text=Add to cart
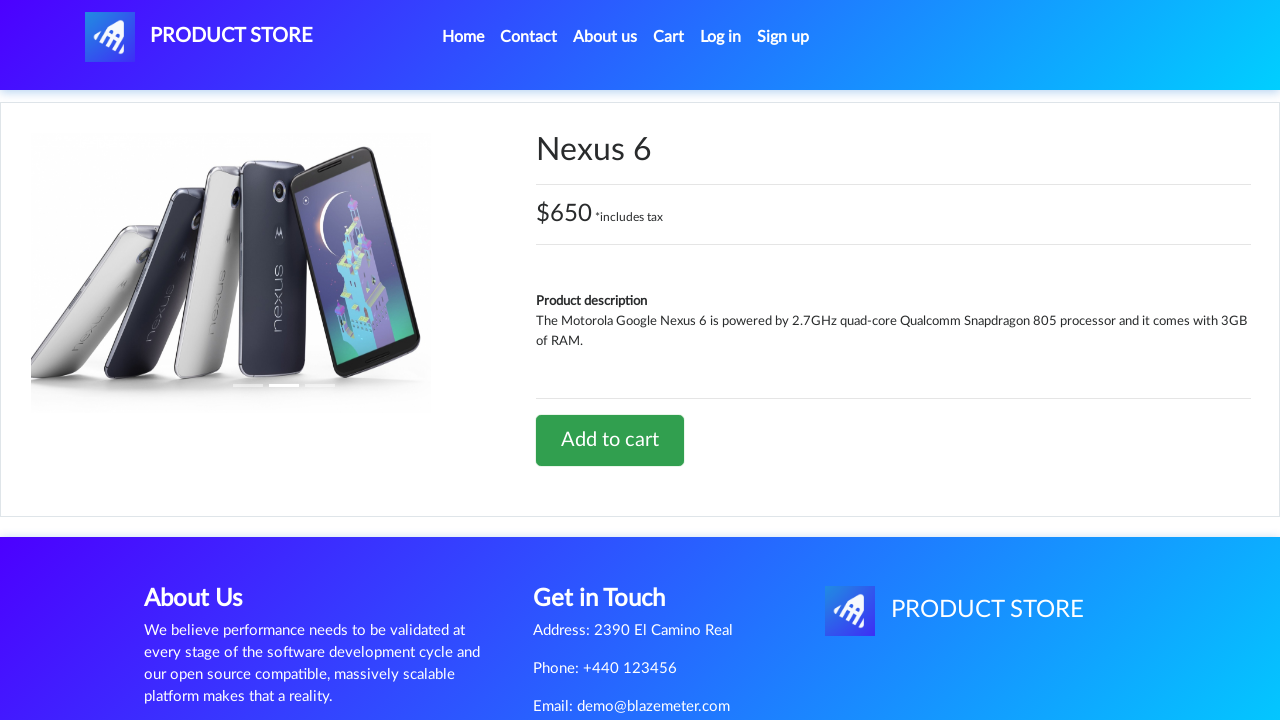

Accepted alert dialog for 'Nexus 6'
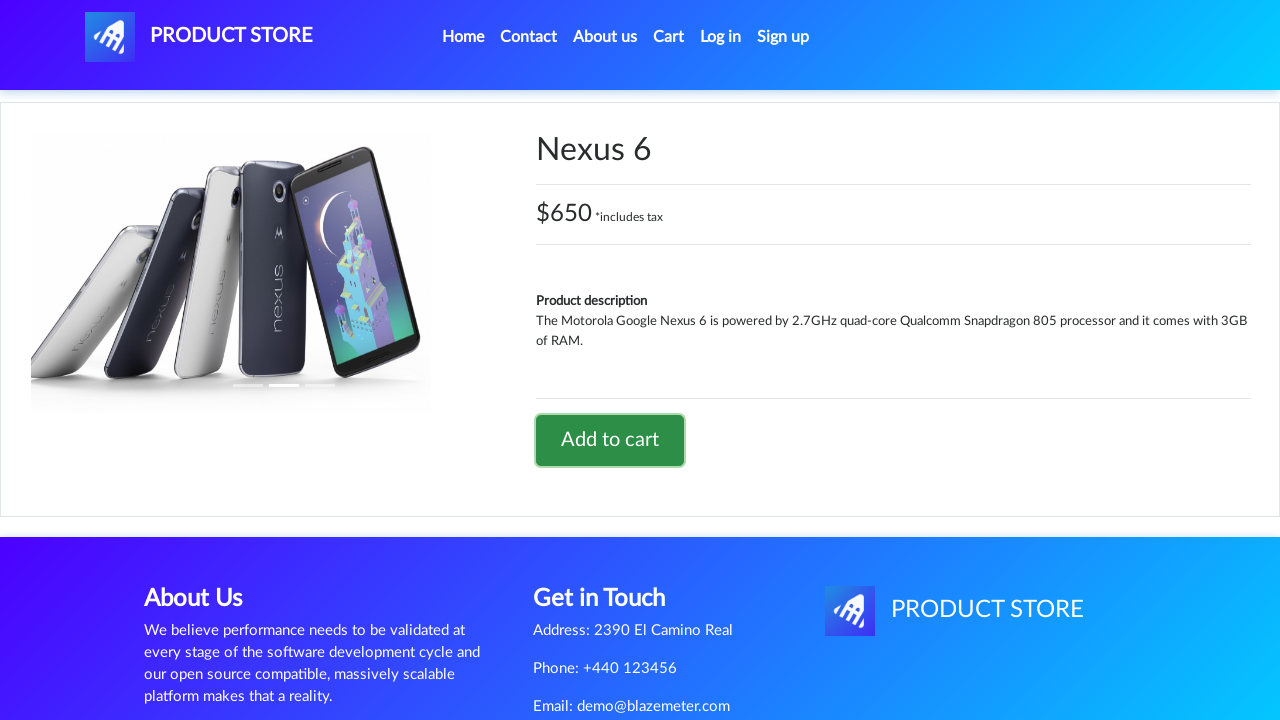

Clicked logo to return to main page after adding 'Nexus 6' at (199, 37) on #nava
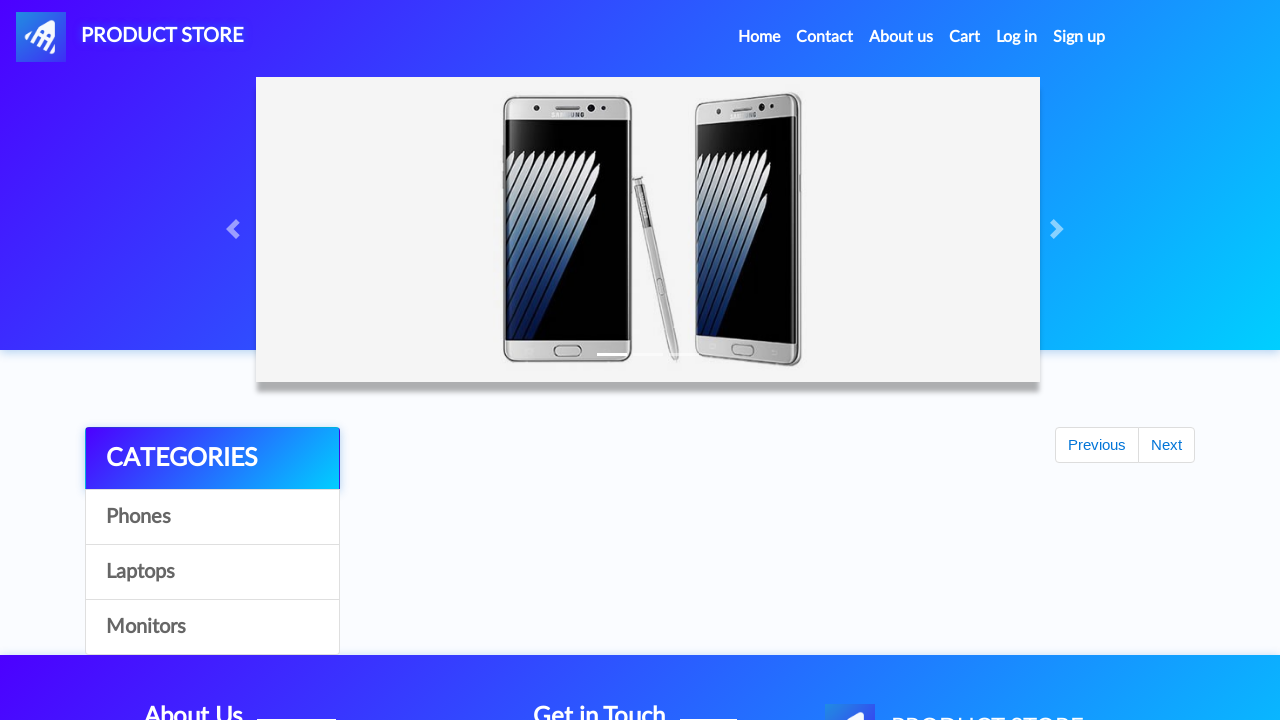

Clicked on product 'Sony xperia z5' at (1037, 361) on text=Sony xperia z5
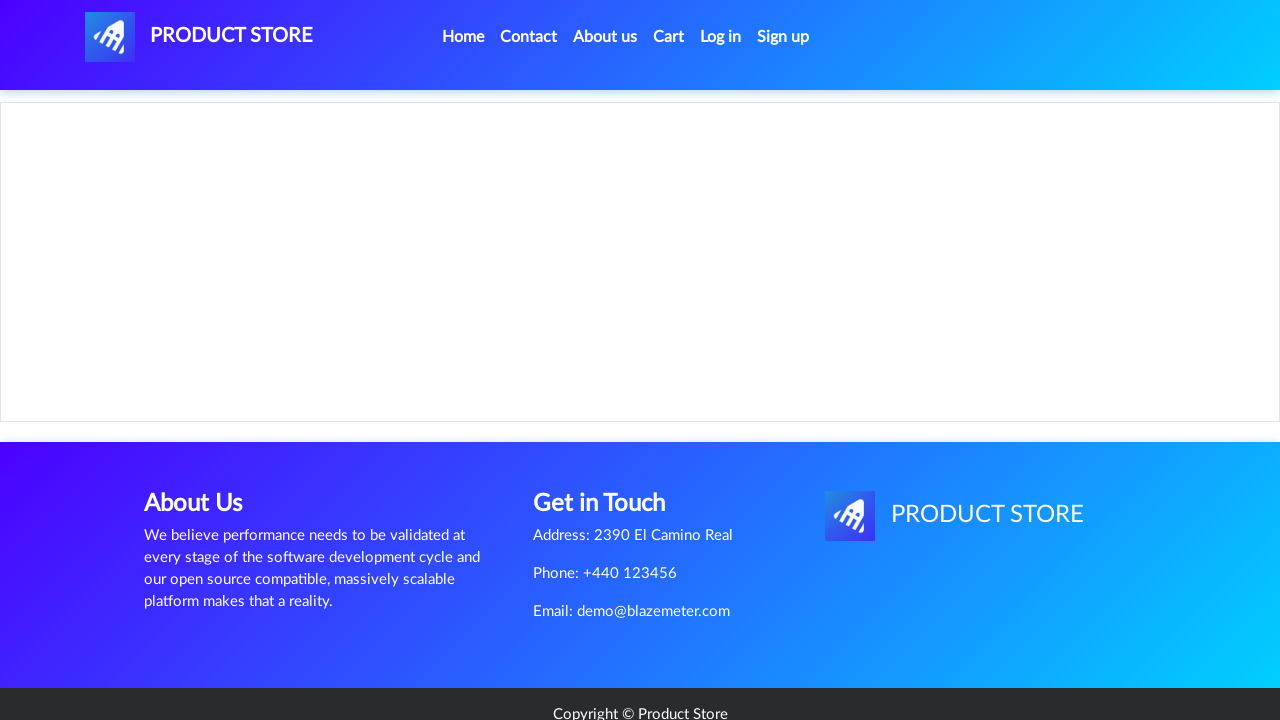

Clicked 'Add to cart' button for 'Sony xperia z5' at (610, 440) on text=Add to cart
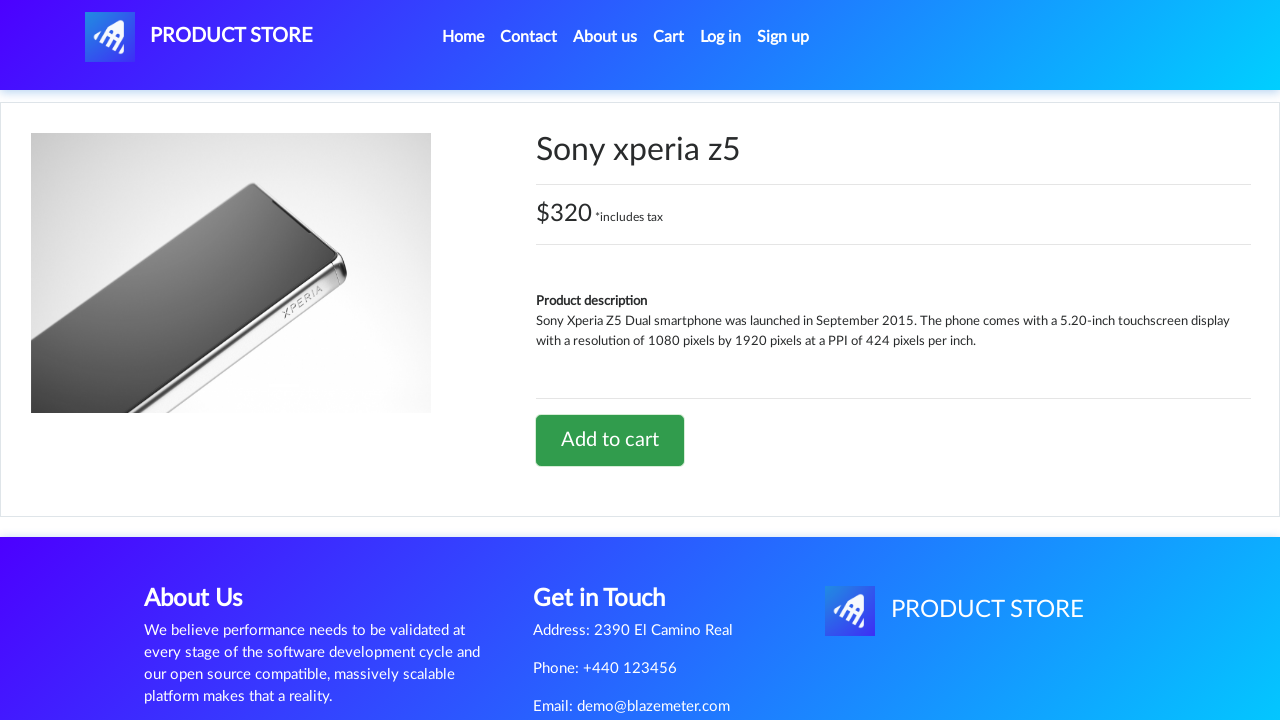

Accepted alert dialog for 'Sony xperia z5'
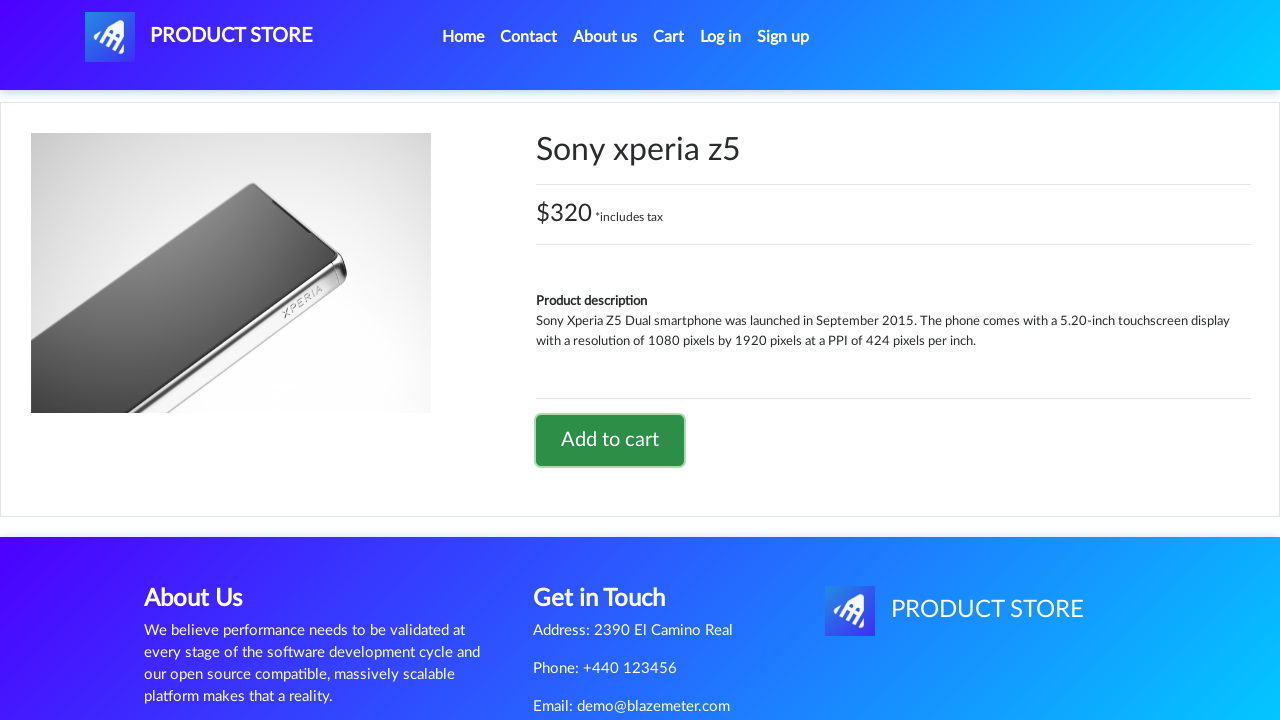

Clicked logo to return to main page after adding 'Sony xperia z5' at (199, 37) on #nava
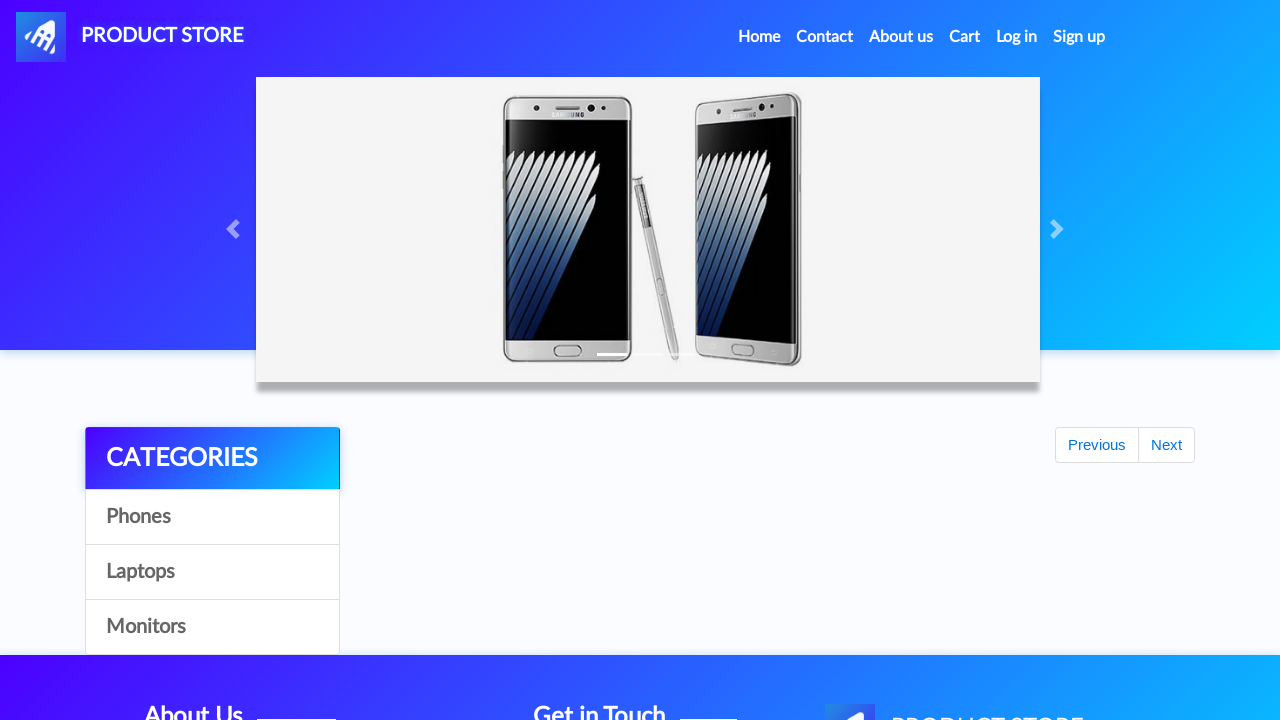

Clicked on product 'Samsung galaxy s6' at (488, 603) on text=Samsung galaxy s6
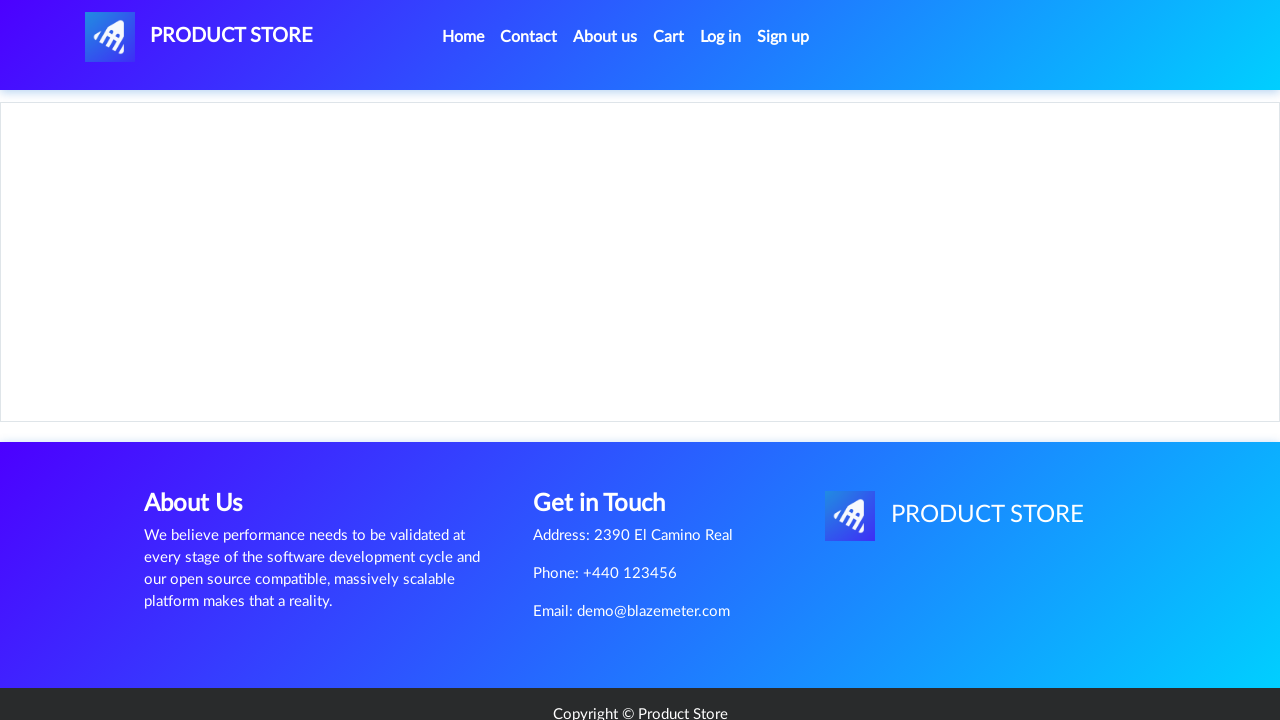

Clicked 'Add to cart' button for 'Samsung galaxy s6' at (610, 440) on text=Add to cart
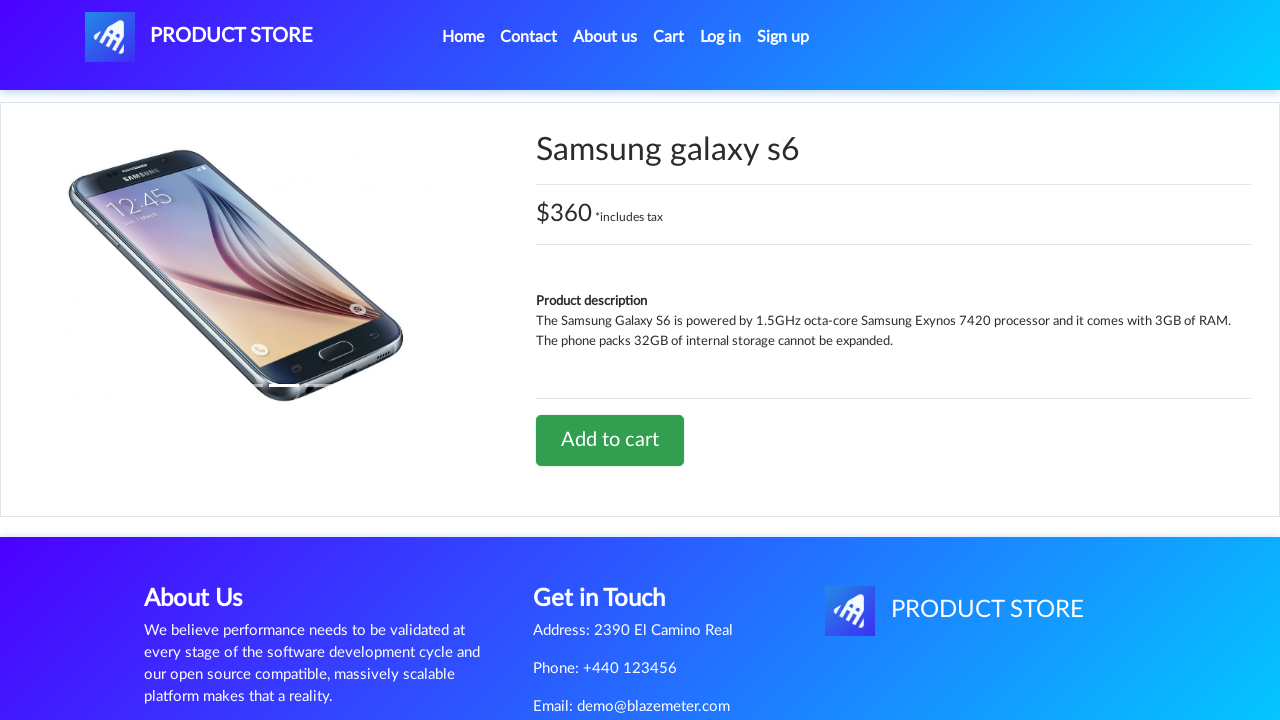

Accepted alert dialog for 'Samsung galaxy s6'
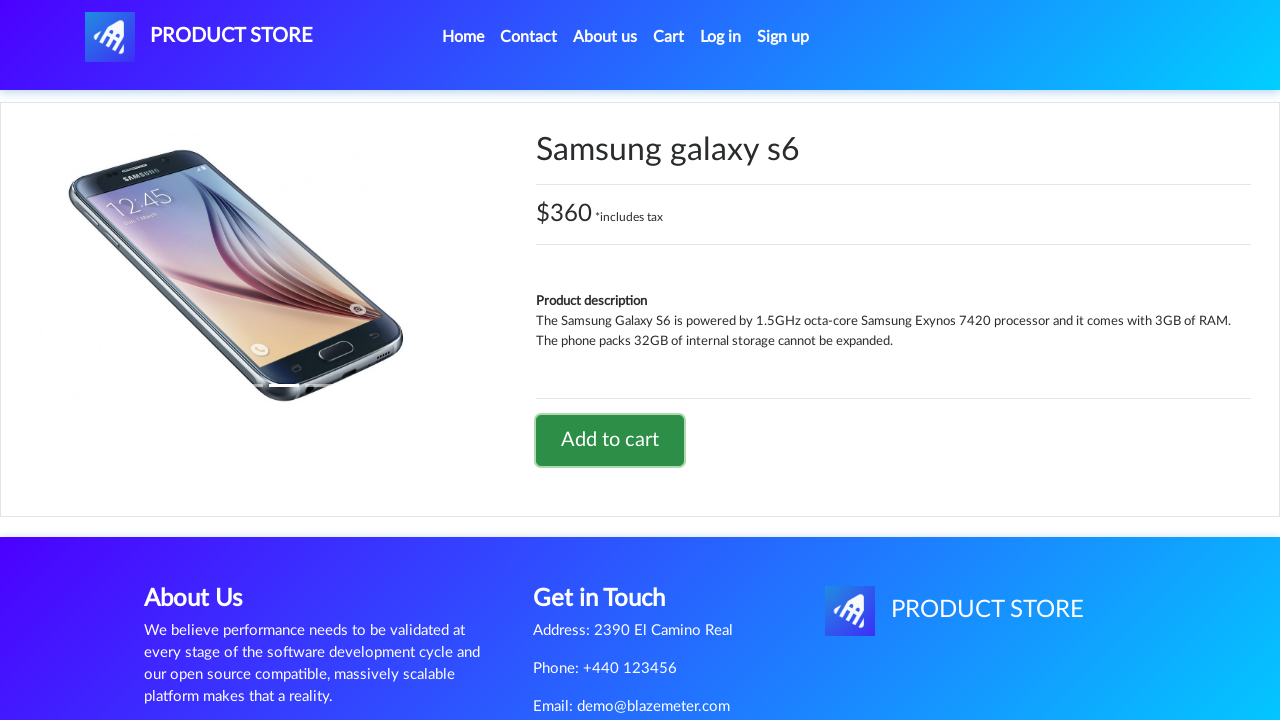

Clicked logo to return to main page after adding 'Samsung galaxy s6' at (199, 37) on #nava
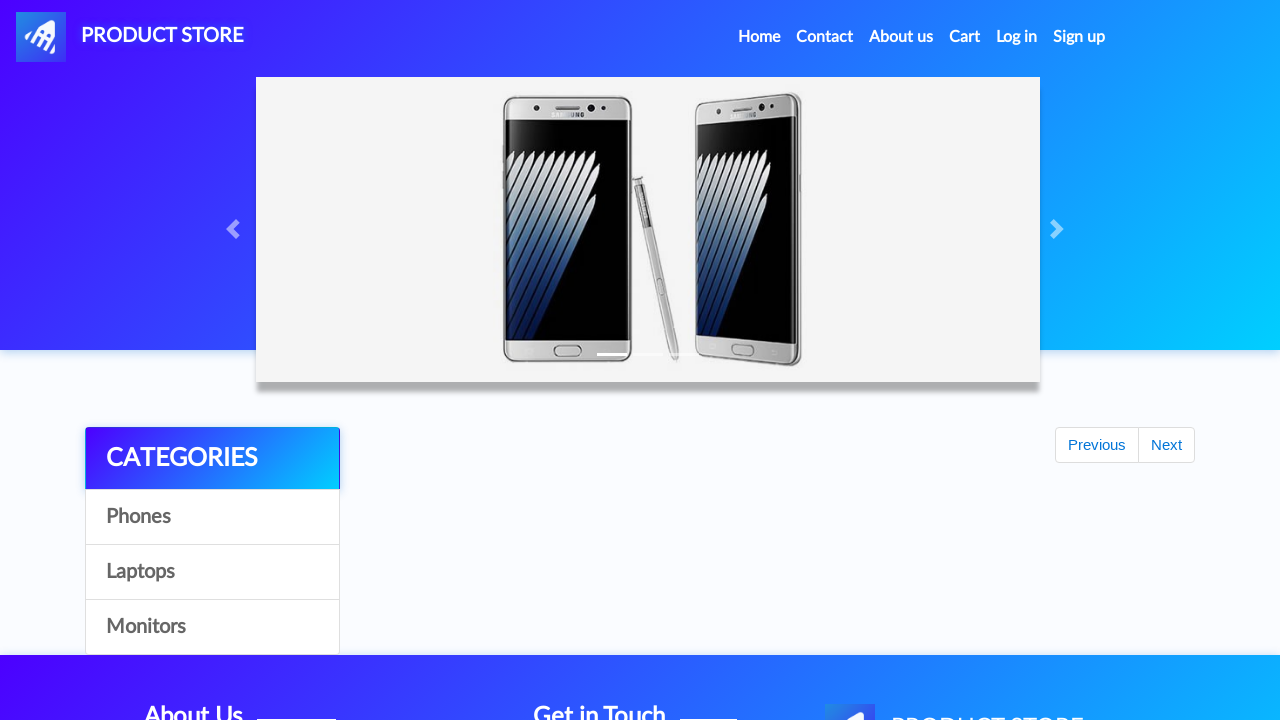

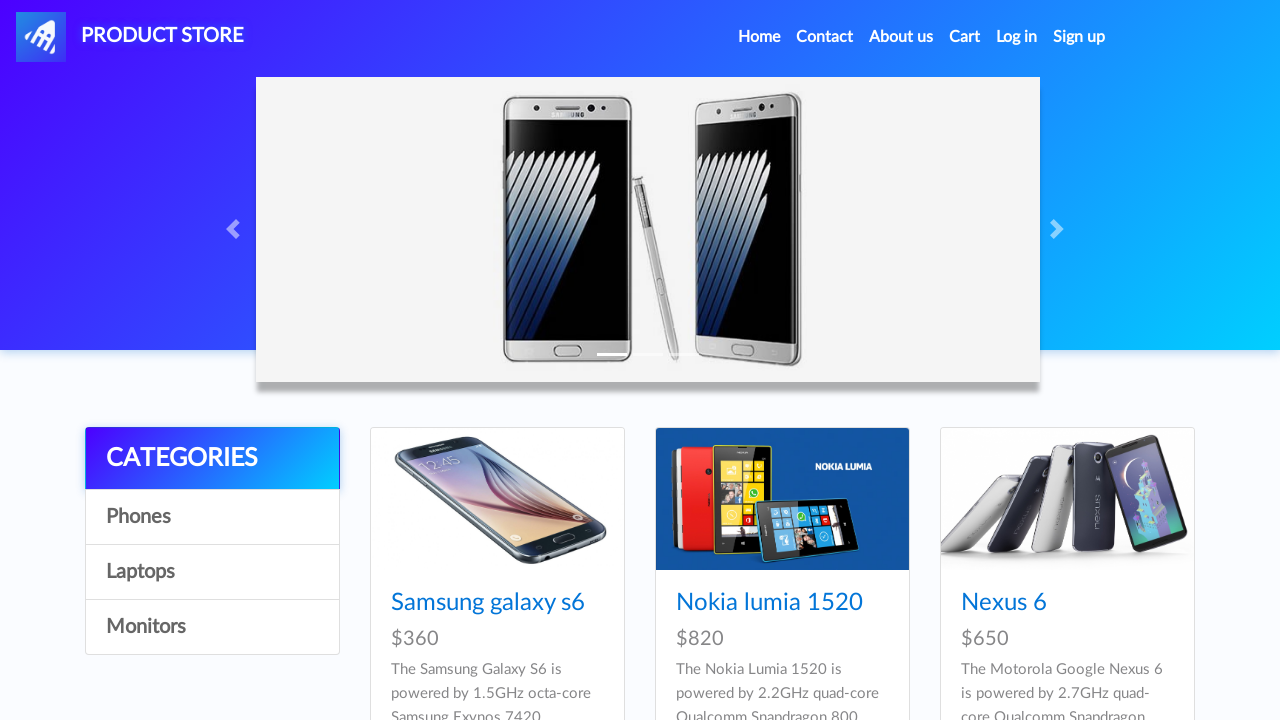